Tests that edits are cancelled when pressing Escape key during editing.

Starting URL: https://demo.playwright.dev/todomvc

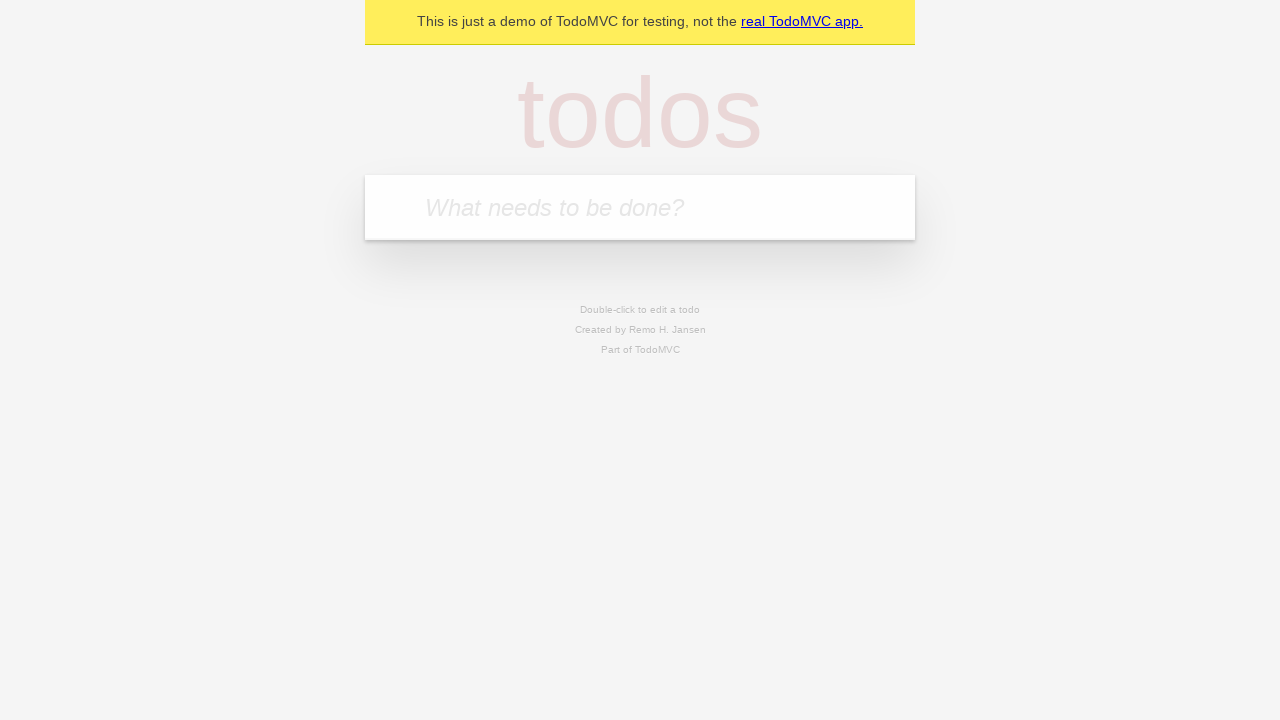

Filled todo input with 'buy some cheese' on internal:attr=[placeholder="What needs to be done?"i]
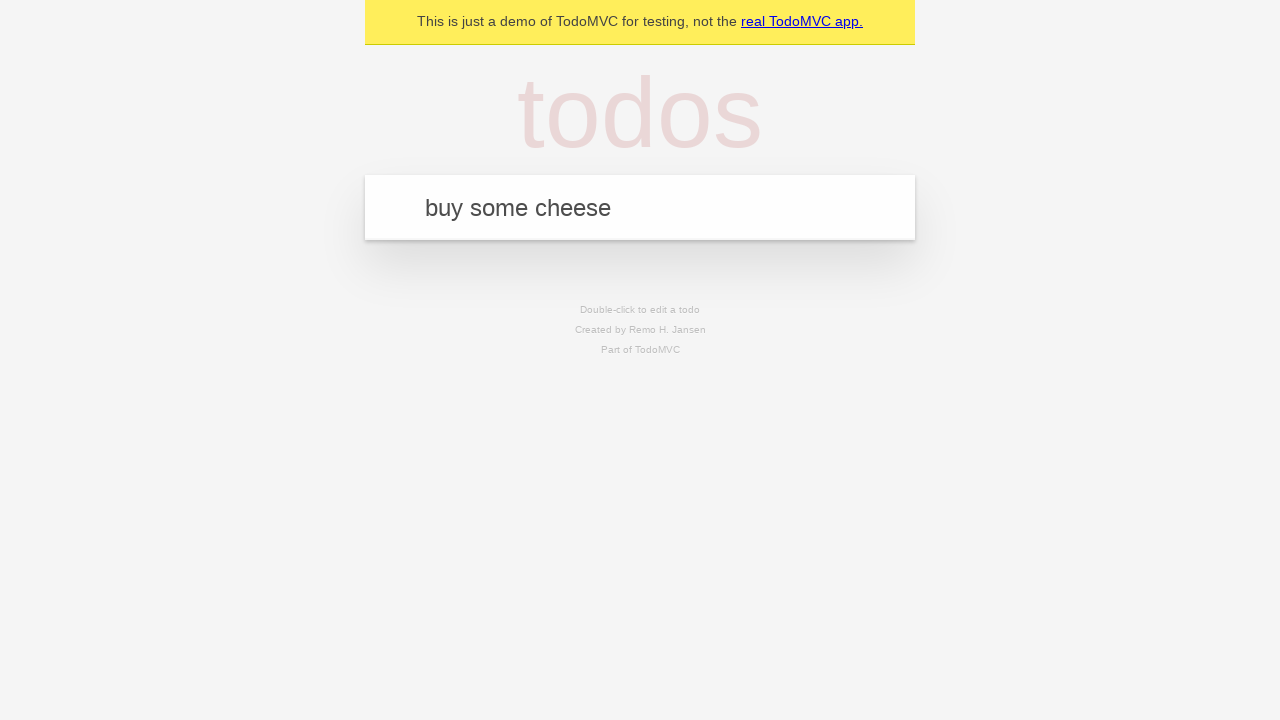

Pressed Enter to add first todo item on internal:attr=[placeholder="What needs to be done?"i]
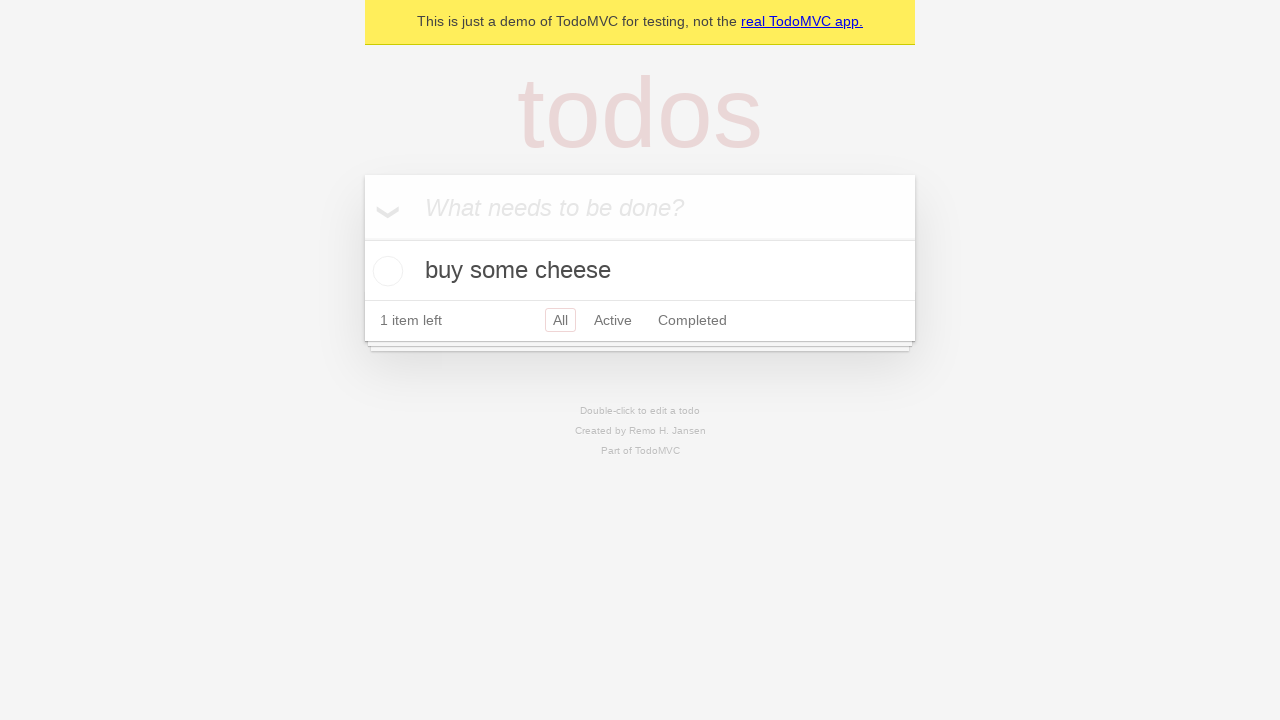

Filled todo input with 'feed the cat' on internal:attr=[placeholder="What needs to be done?"i]
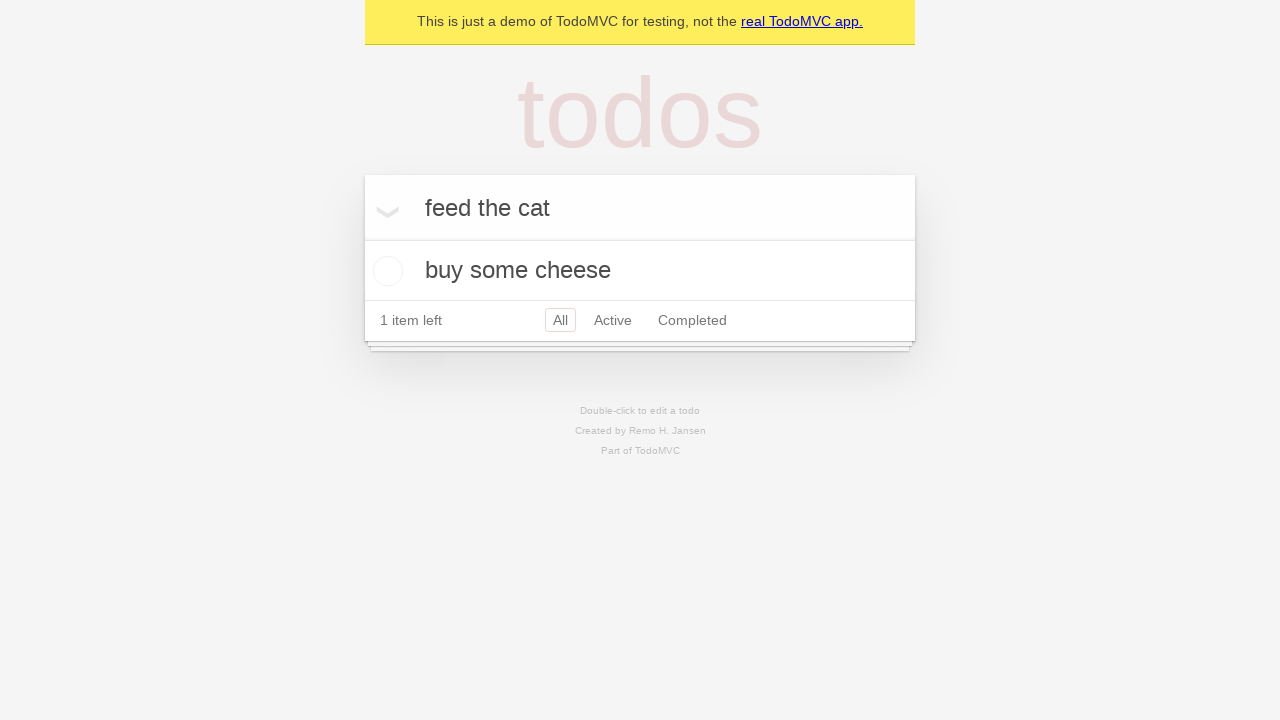

Pressed Enter to add second todo item on internal:attr=[placeholder="What needs to be done?"i]
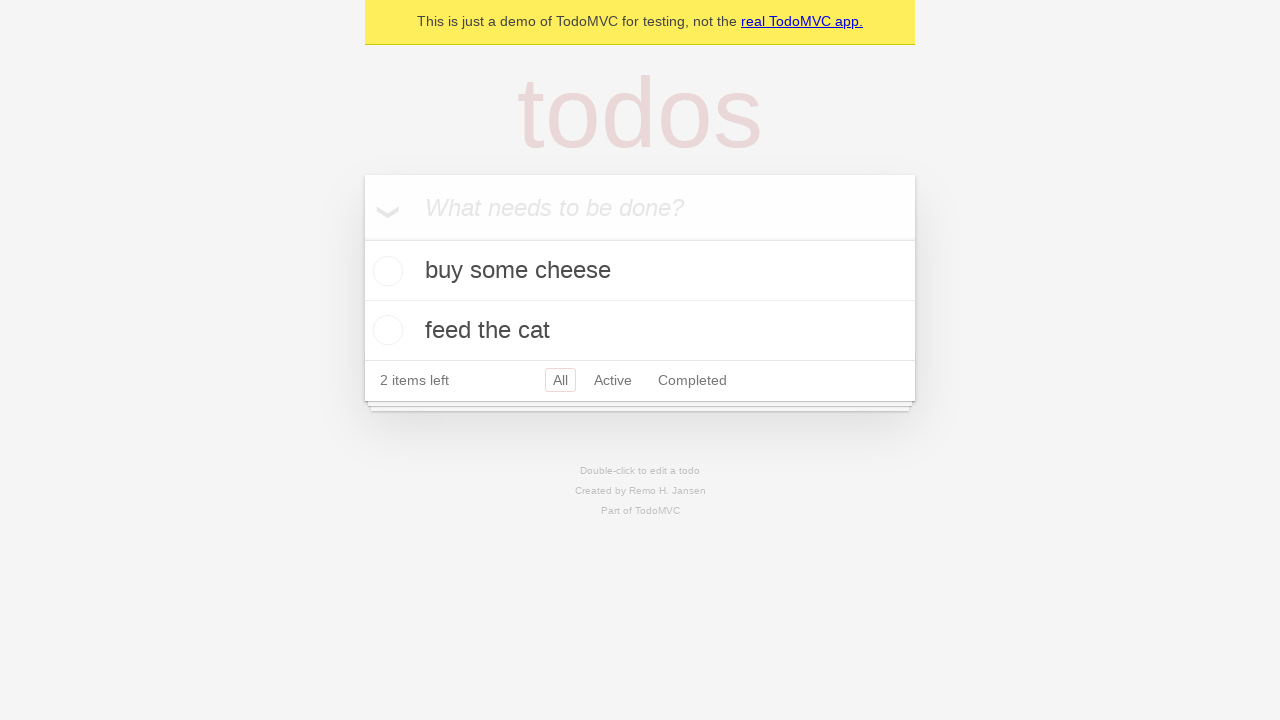

Filled todo input with 'book a doctors appointment' on internal:attr=[placeholder="What needs to be done?"i]
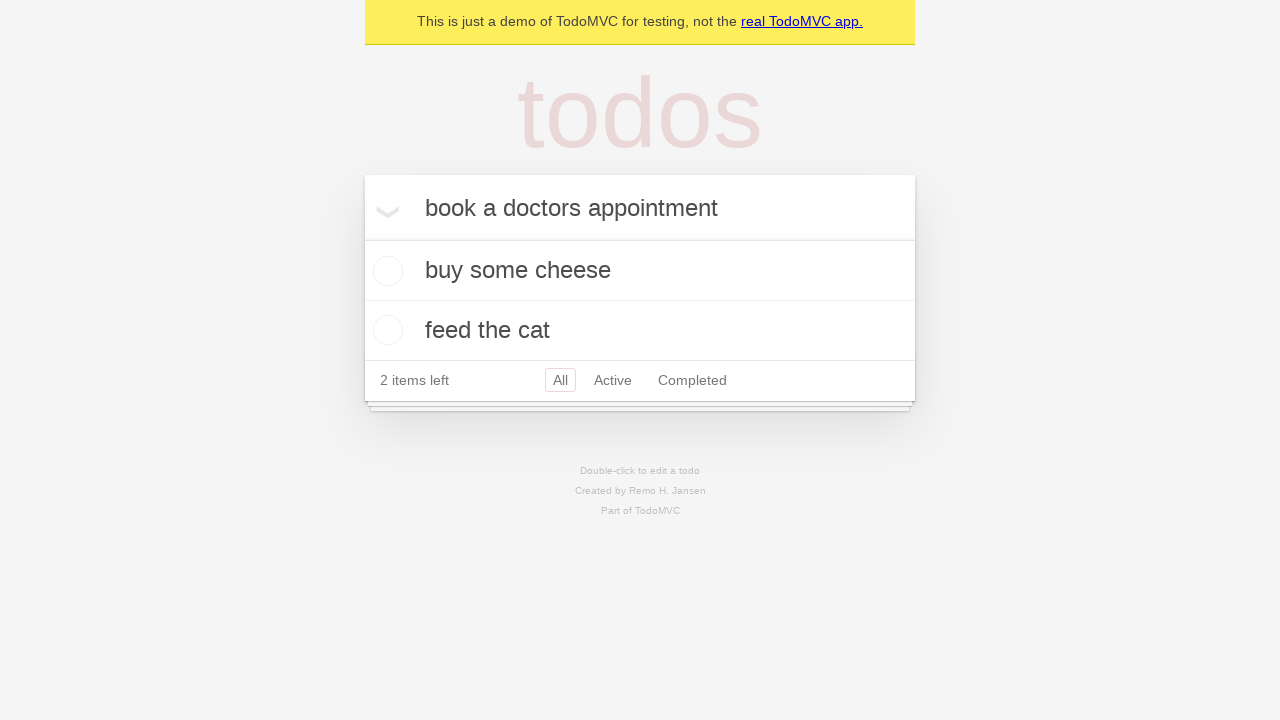

Pressed Enter to add third todo item on internal:attr=[placeholder="What needs to be done?"i]
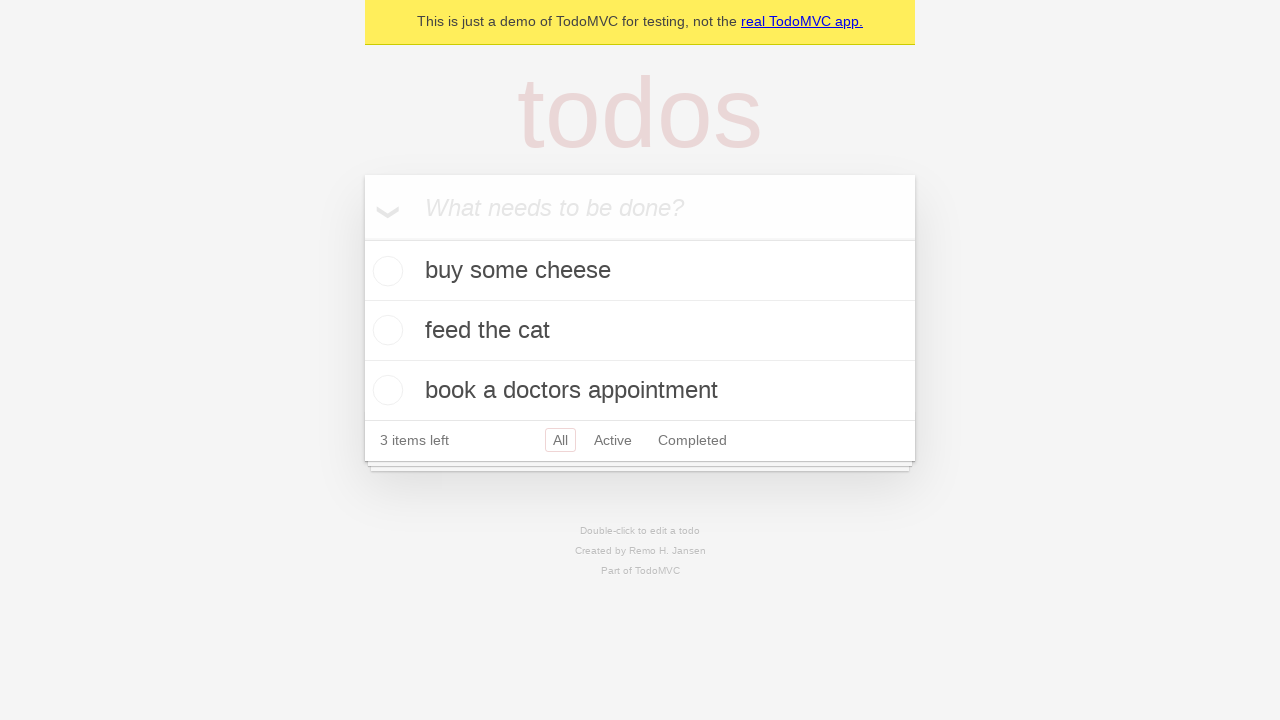

Double-clicked second todo item to enter edit mode at (640, 331) on [data-testid='todo-item'] >> nth=1
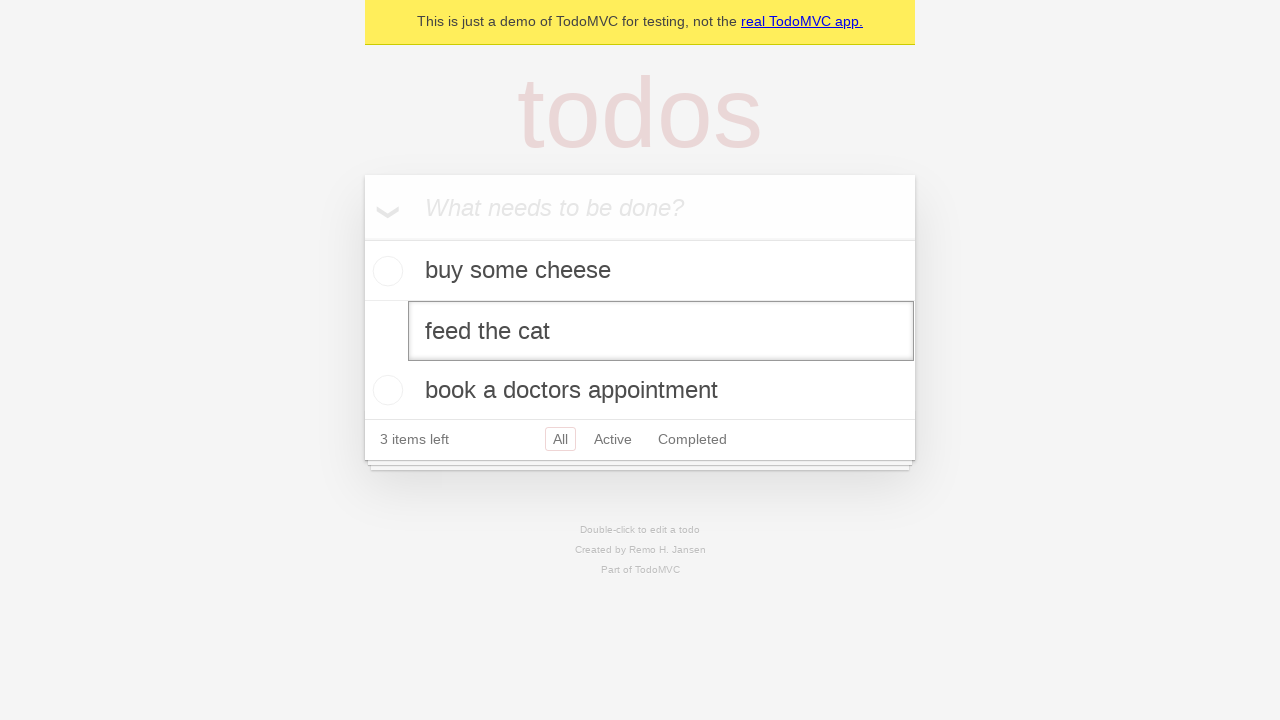

Filled edit textbox with 'buy some sausages' on [data-testid='todo-item'] >> nth=1 >> internal:role=textbox[name="Edit"i]
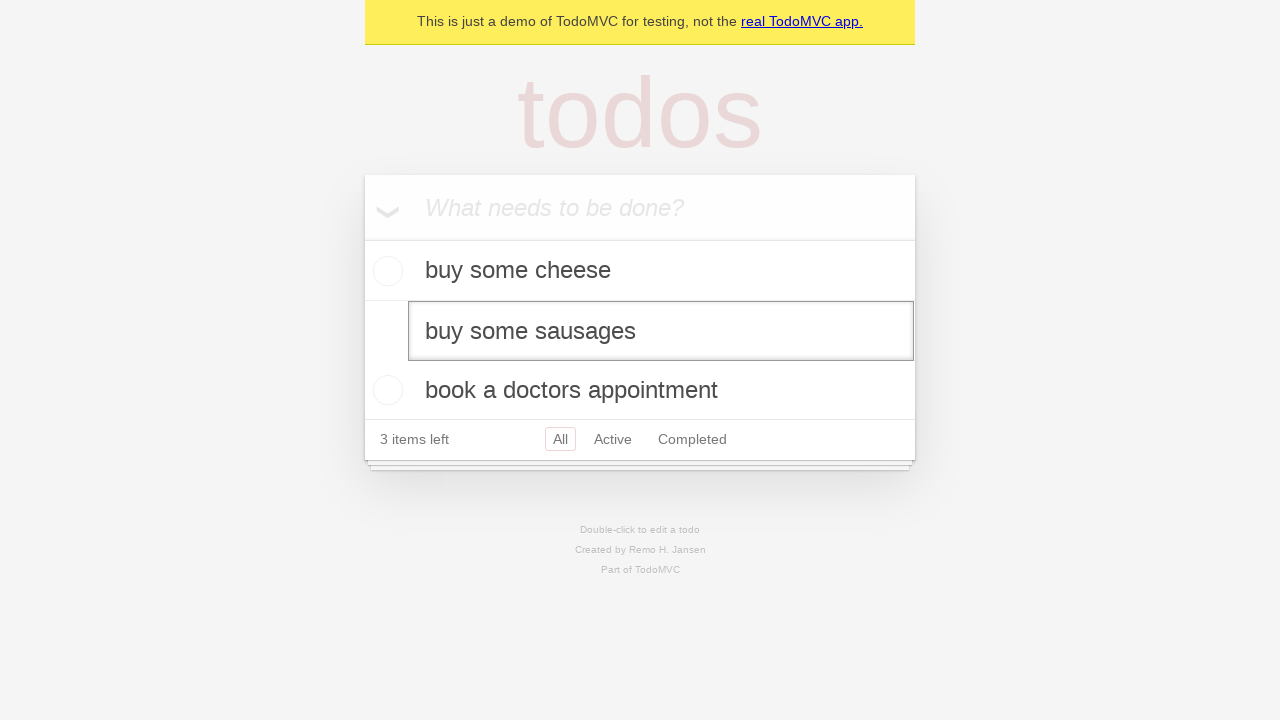

Pressed Escape to cancel edit on [data-testid='todo-item'] >> nth=1 >> internal:role=textbox[name="Edit"i]
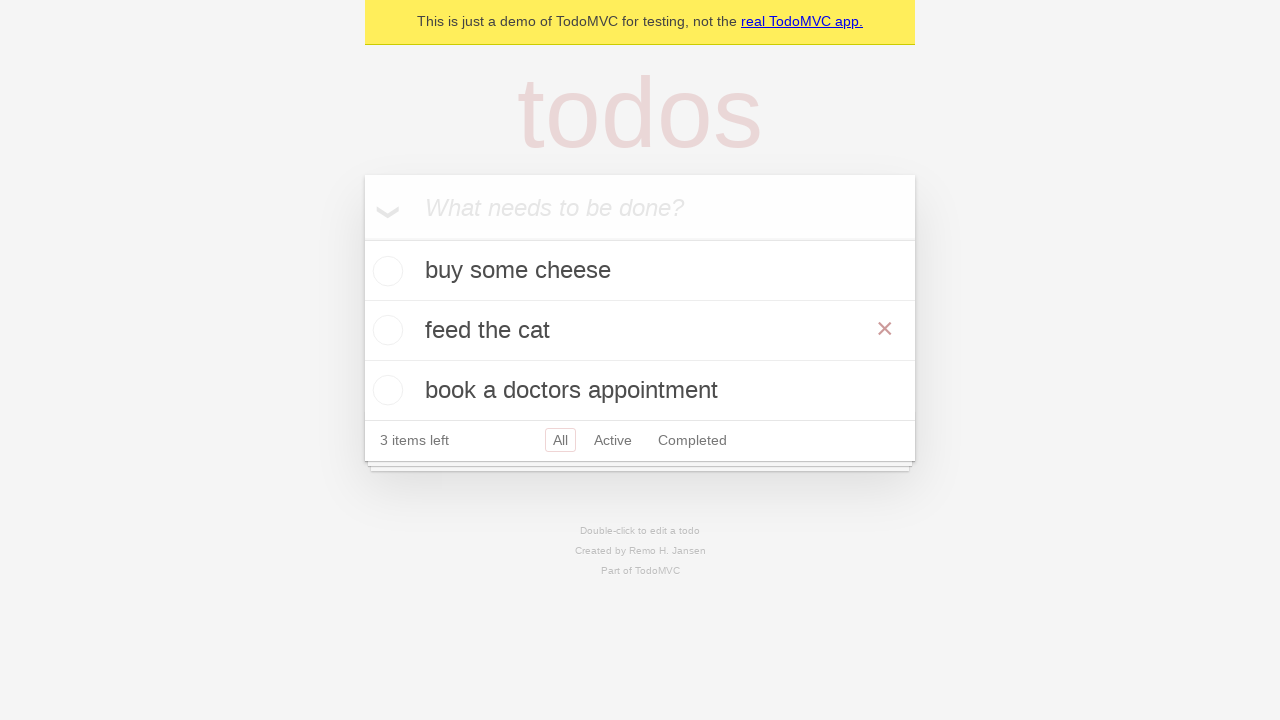

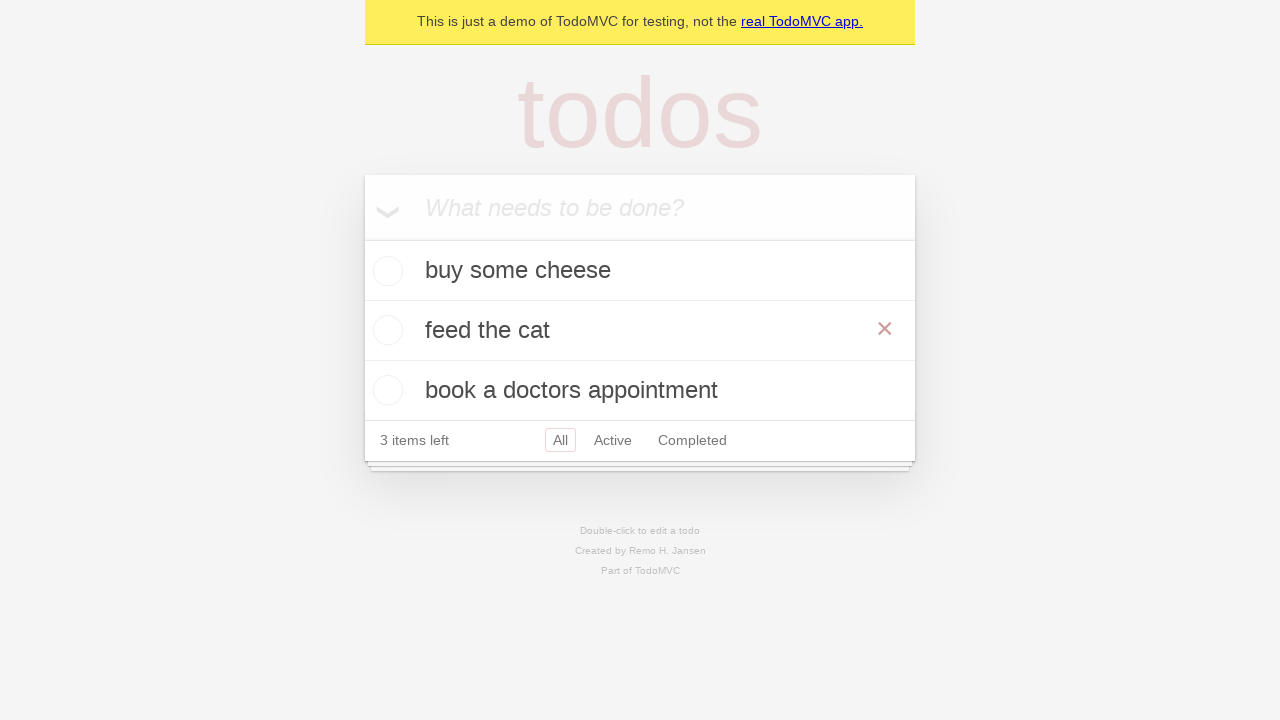